Navigates to a color game website, finds all grid elements, and identifies the unique color by analyzing background colors of grid items

Starting URL: http://zzzscore.com/color/

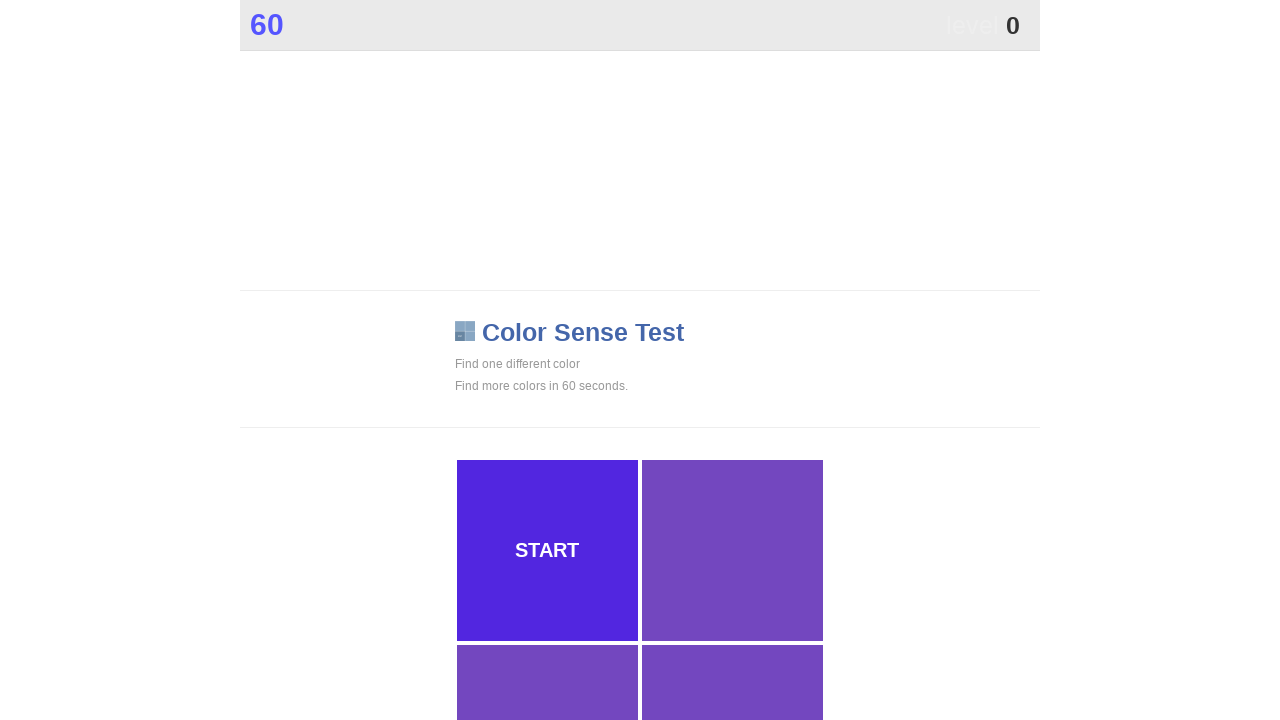

Waited for grid container to load
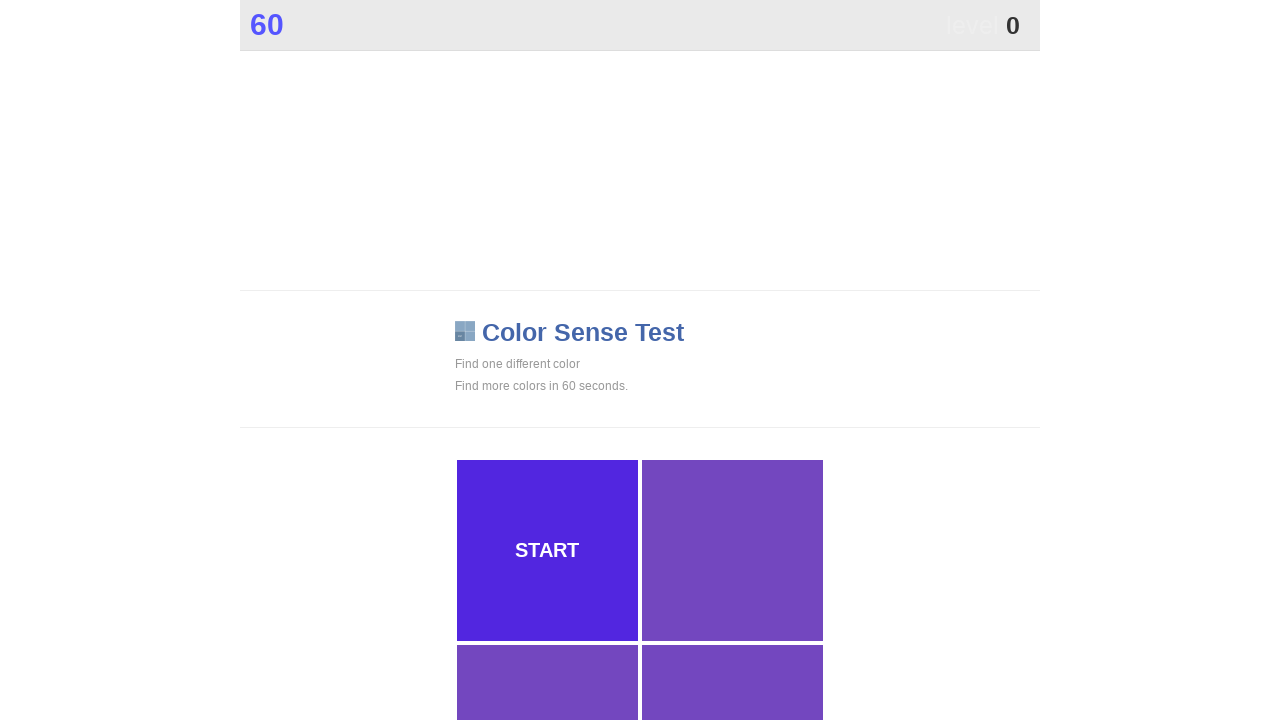

Found all grid item elements
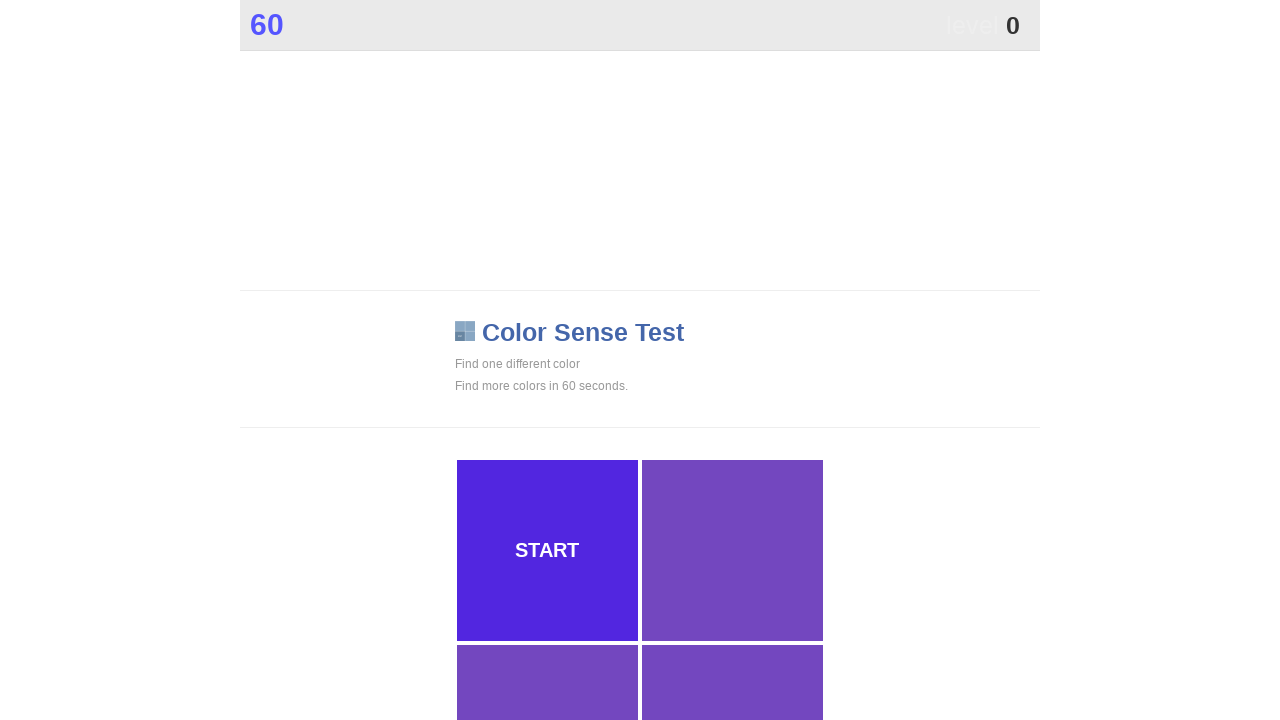

Extracted background colors from 230 grid items
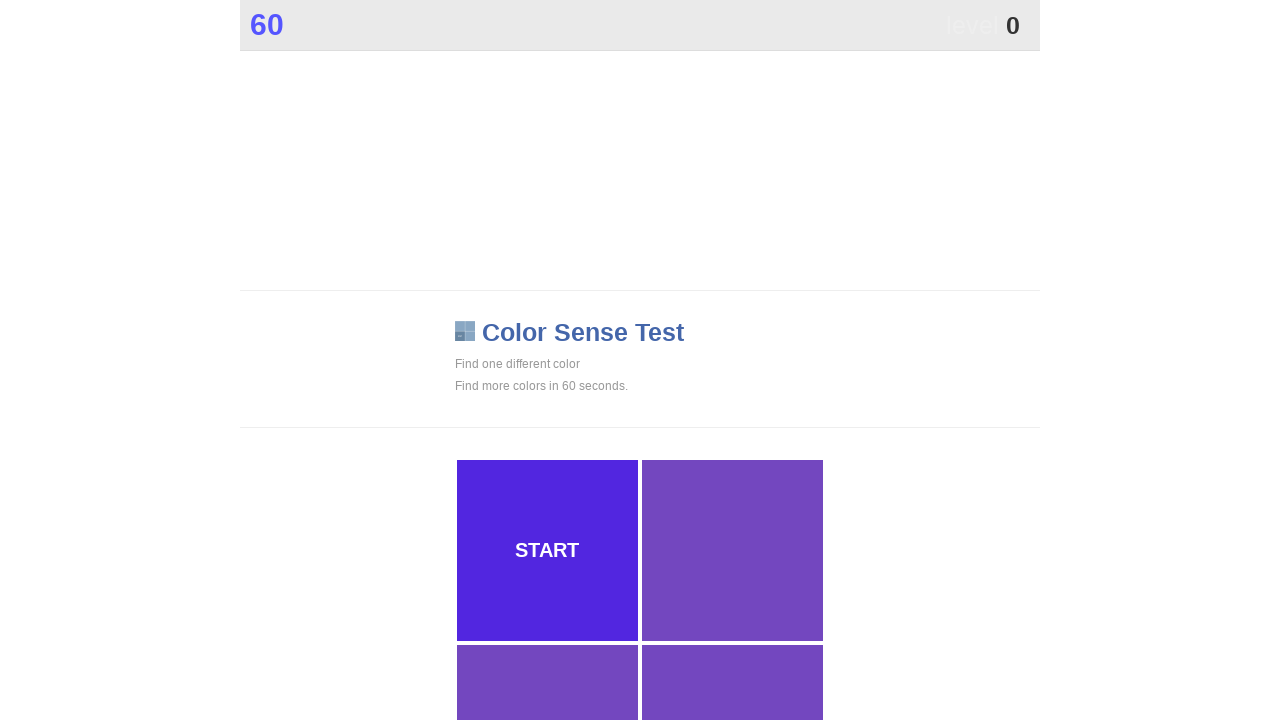

Analyzed color frequency to identify unique color
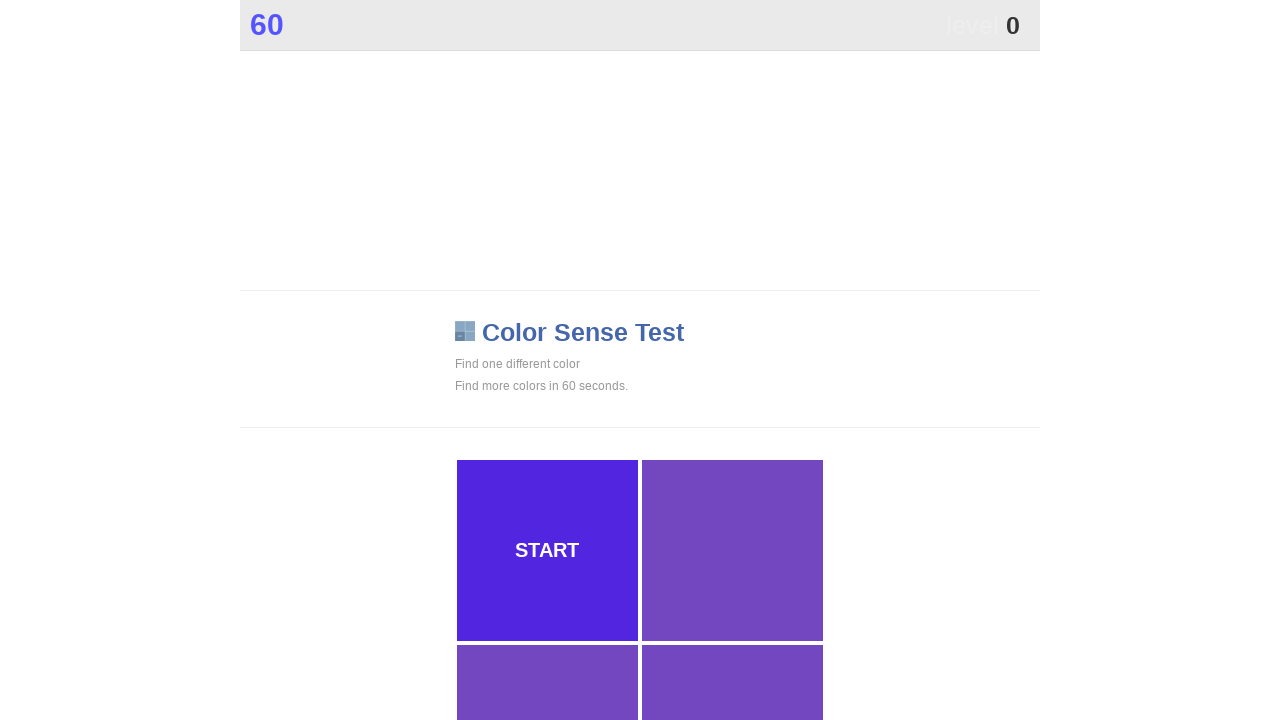

Identified unique color: rgb(82, 38, 224)
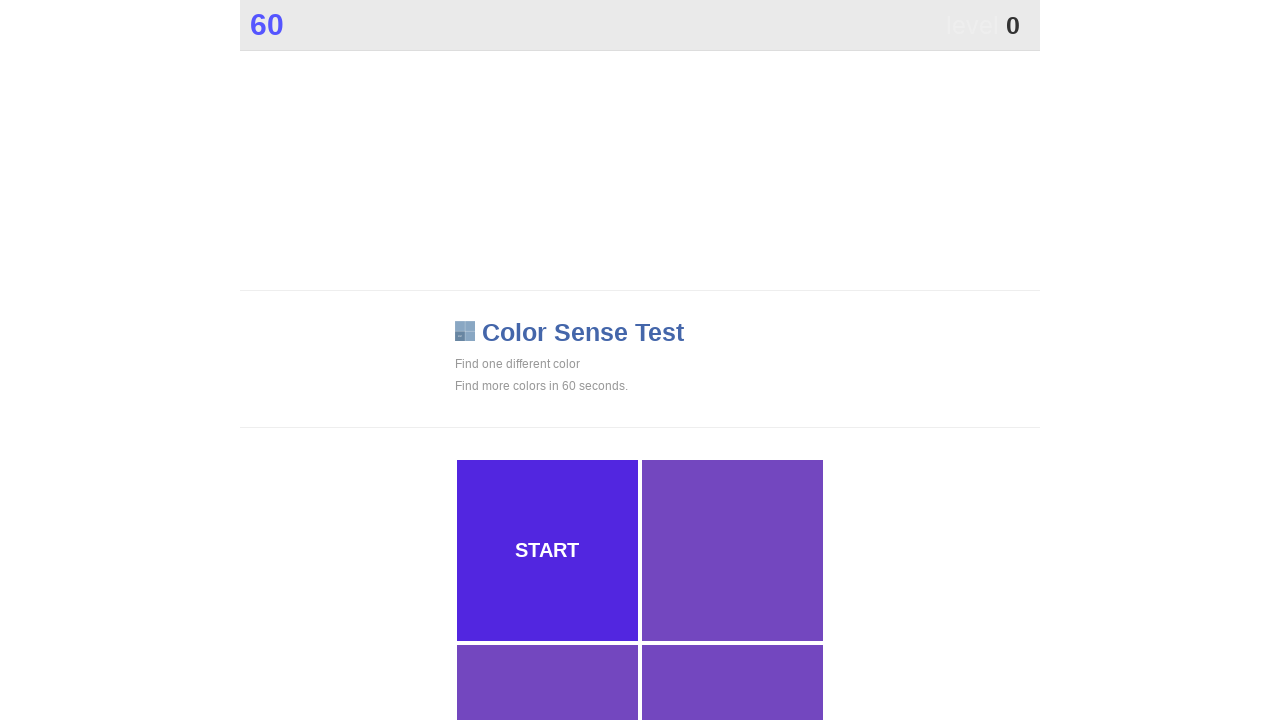

Clicked grid item with unique color rgb(82, 38, 224)
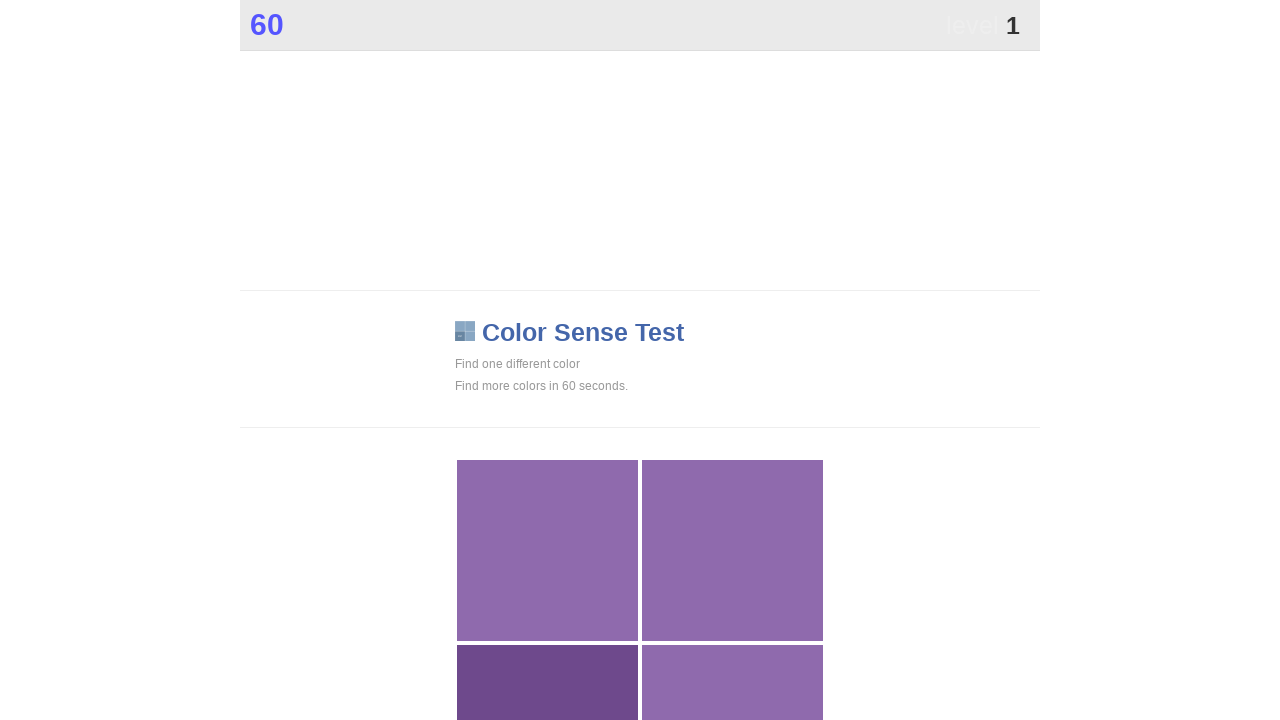

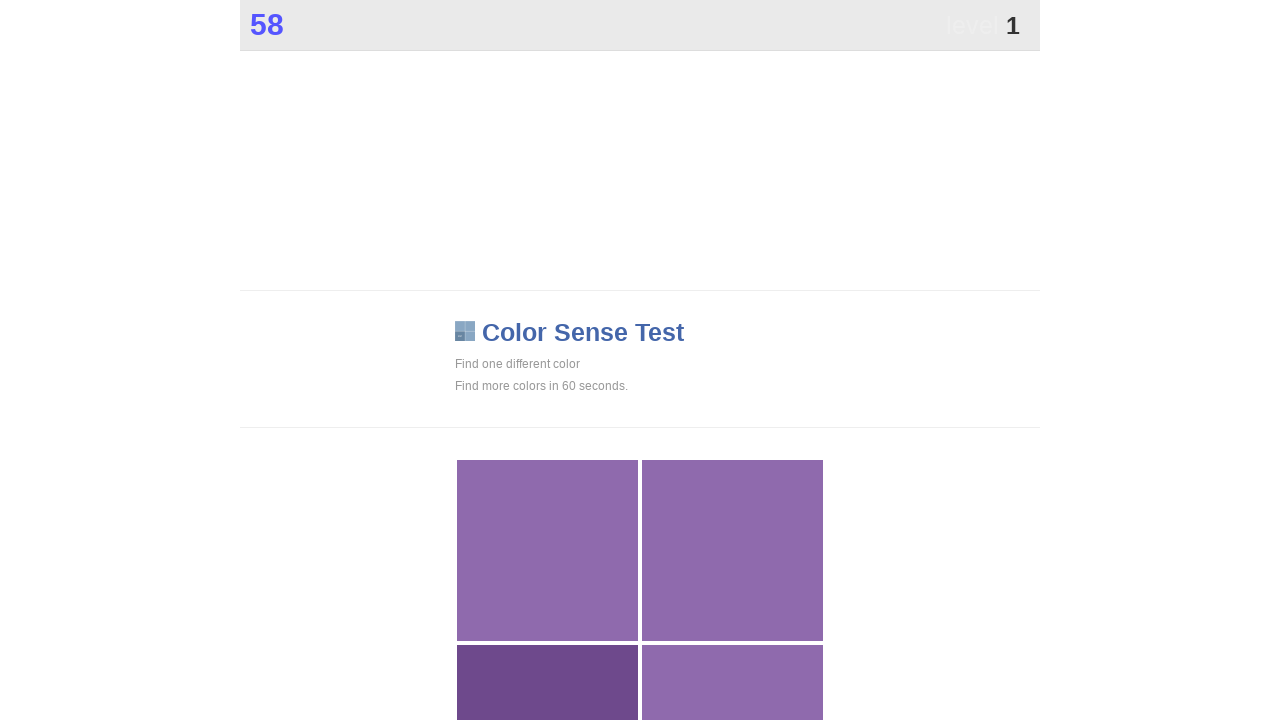